Tests application behavior when network requests to GetBook API fail by intercepting and aborting those requests, then navigating to the library section

Starting URL: https://rahulshettyacademy.com/angularAppdemo/

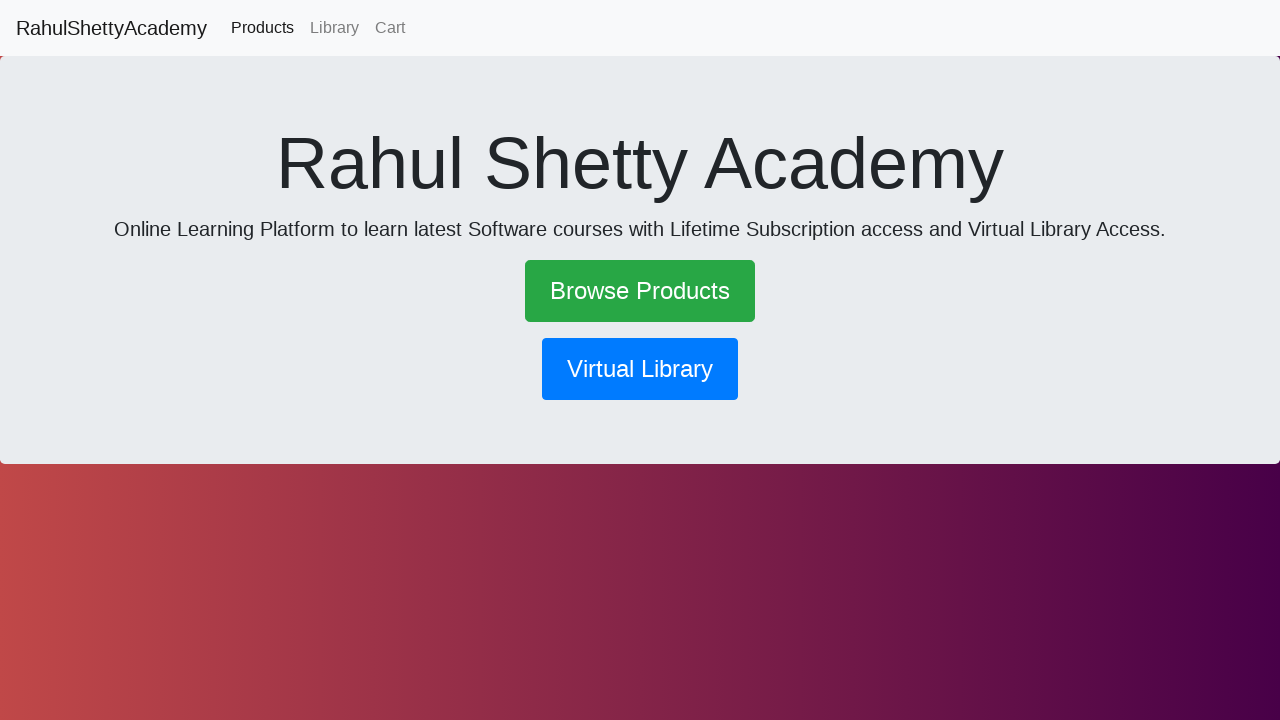

Set up route interception to abort GetBook API requests
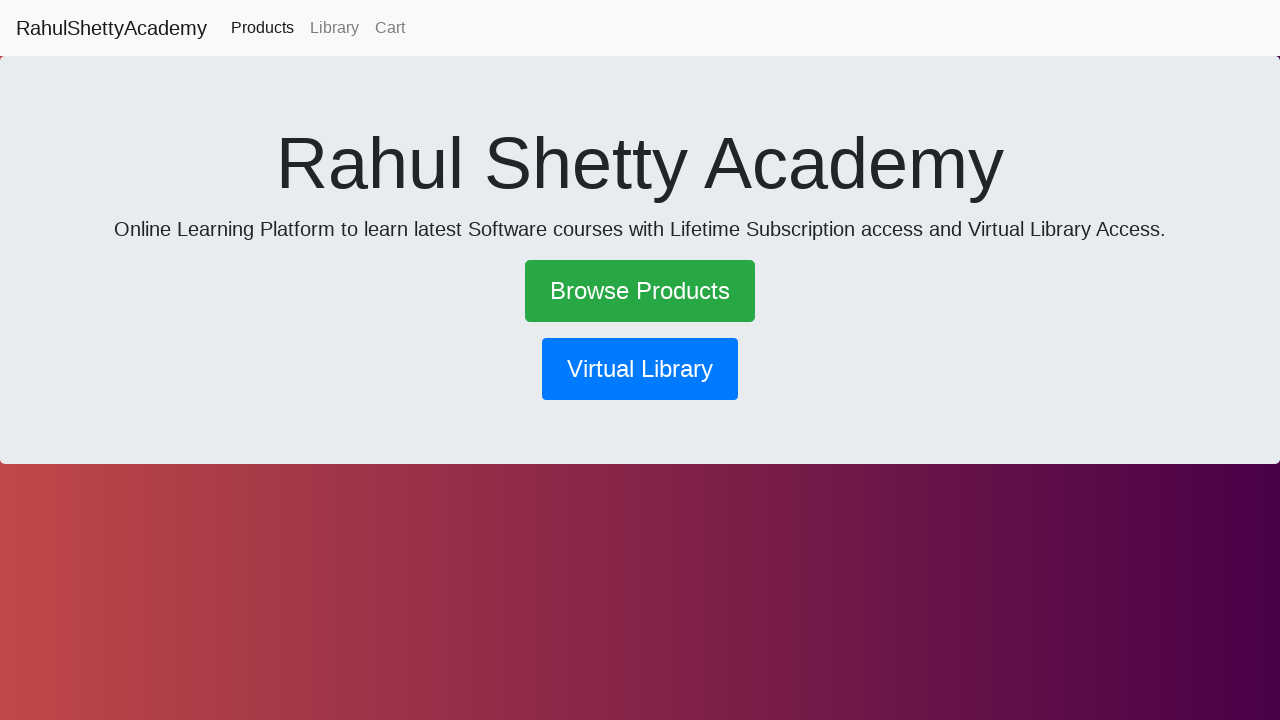

Clicked library button to navigate to library section at (640, 369) on button[routerlink*='library']
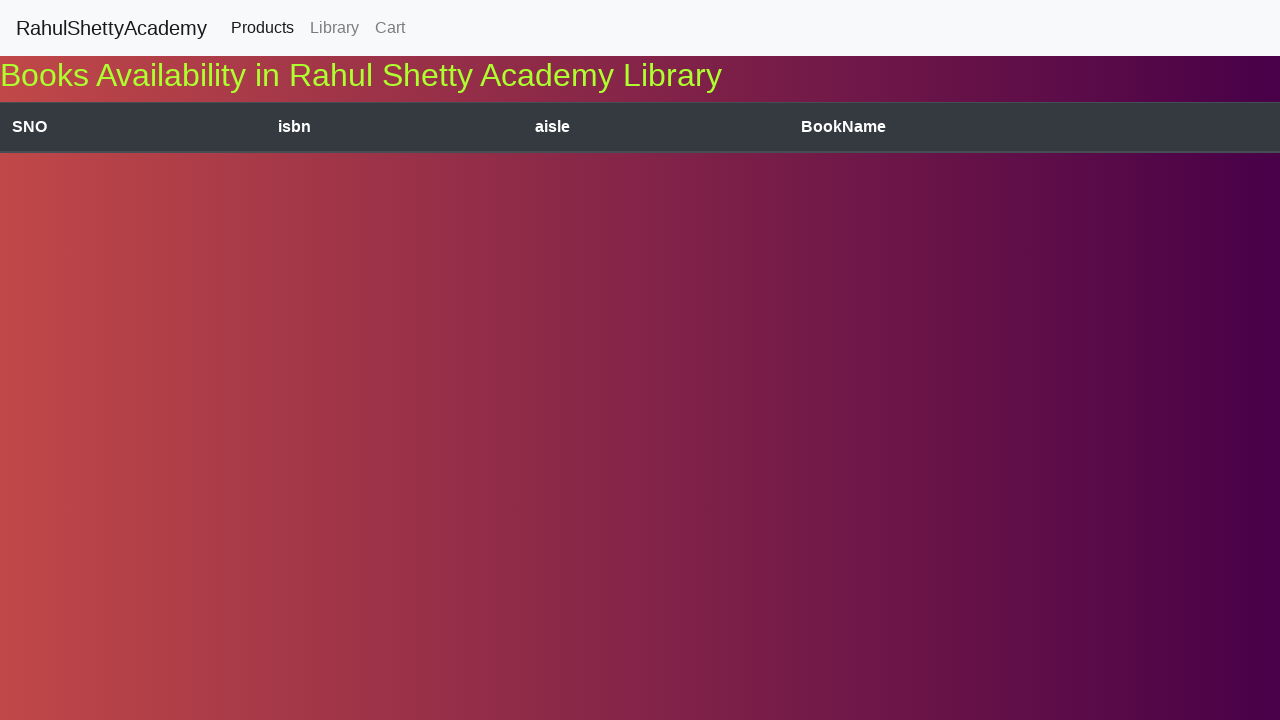

Waited for page to reach network idle state after failed GetBook requests
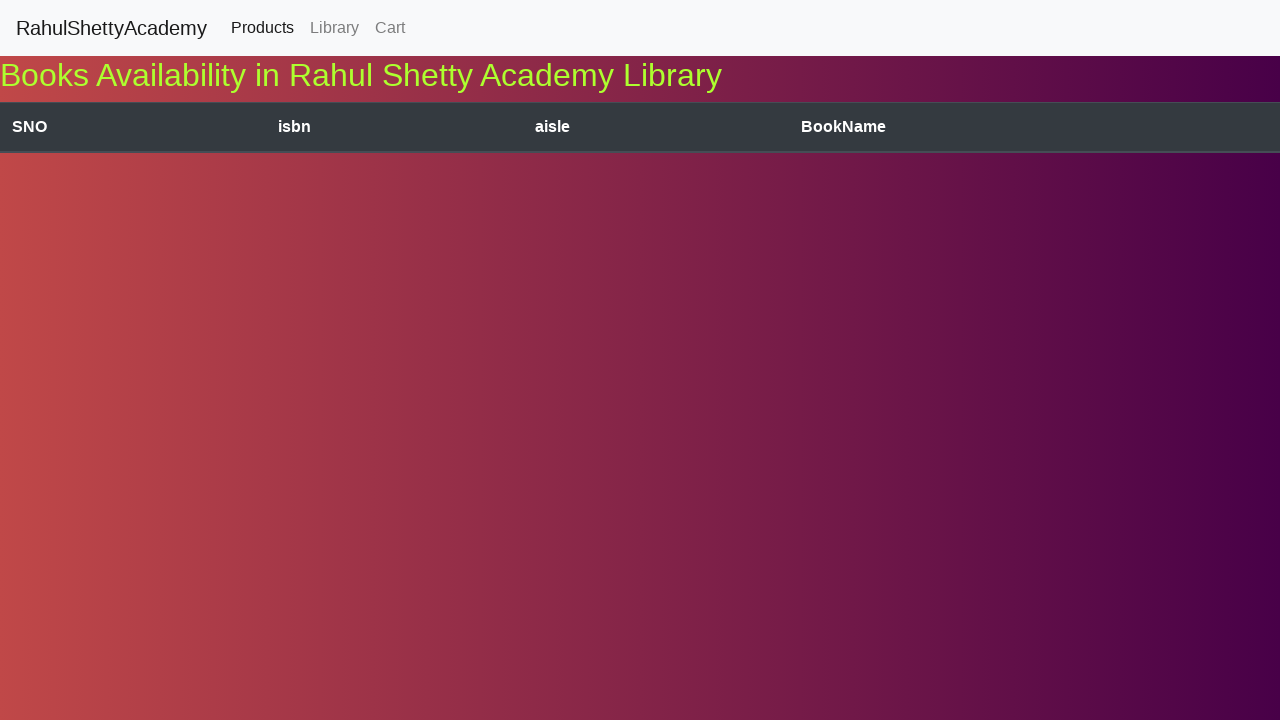

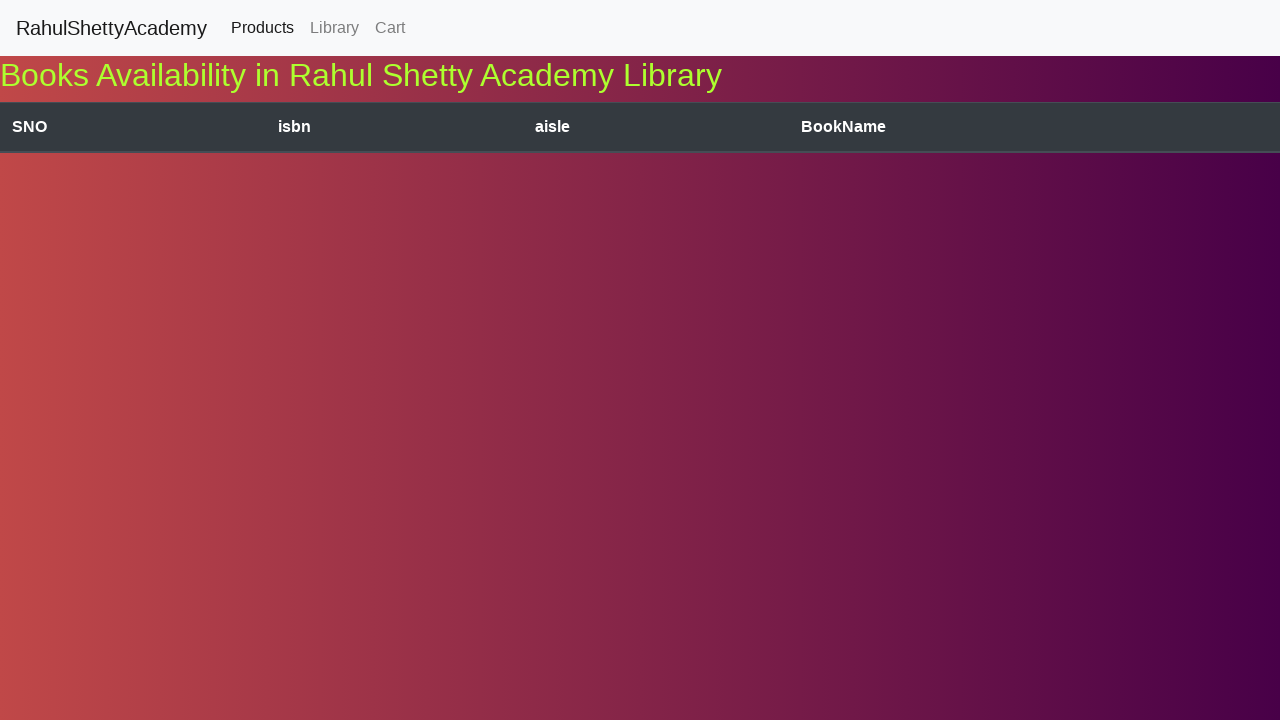